Tests state dropdown selection by selecting multiple states (Illinois, Virginia, California) and verifying the final selected option is California

Starting URL: https://practice.cydeo.com/dropdown

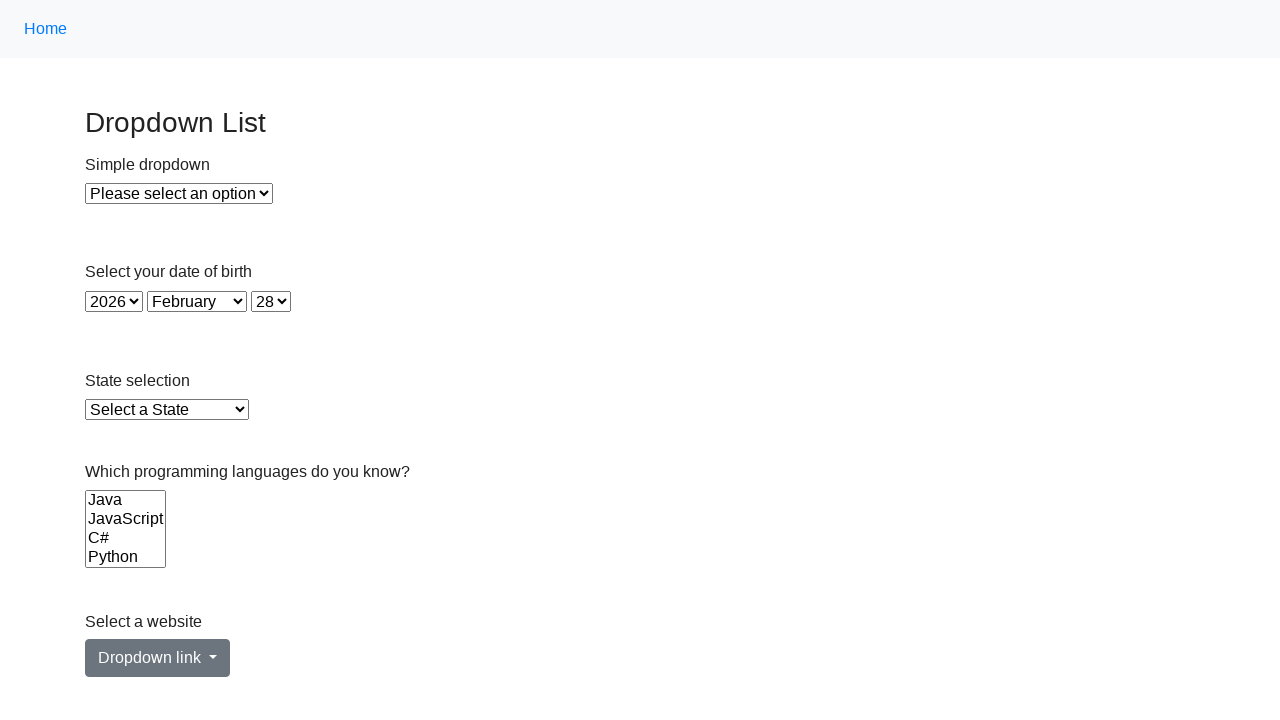

Selected Illinois from state dropdown on select#state
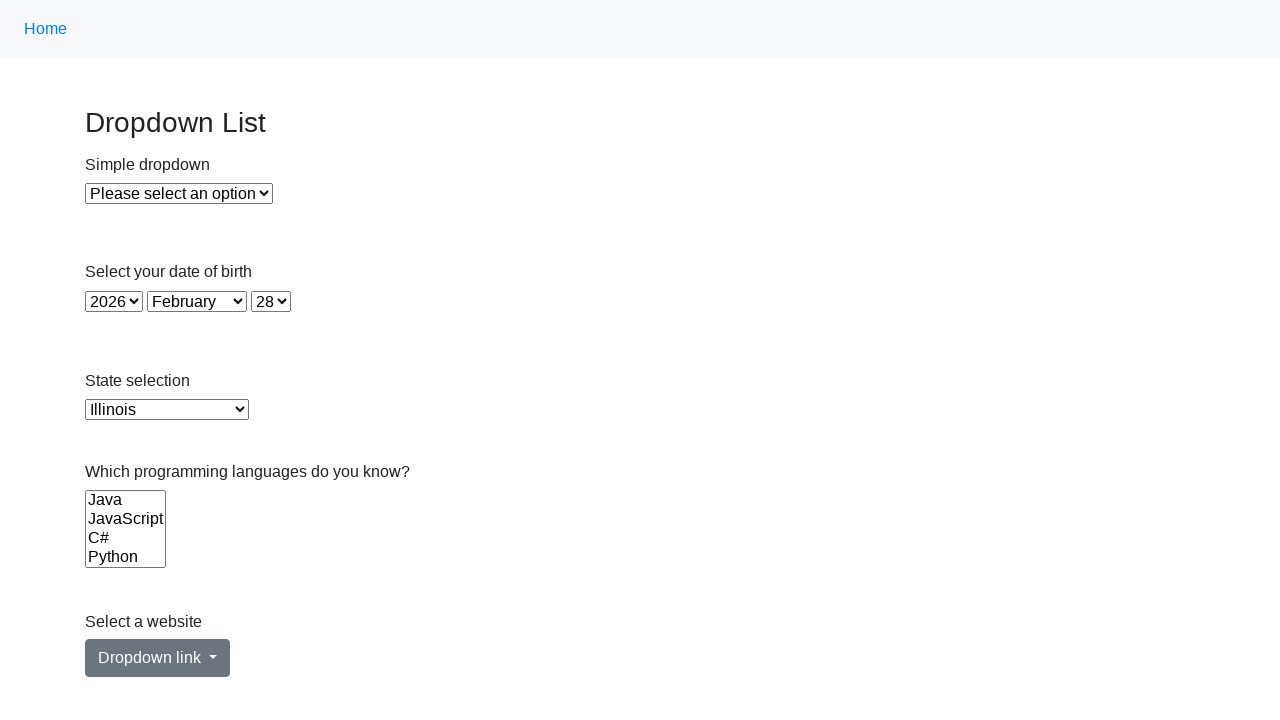

Selected Virginia from state dropdown on select#state
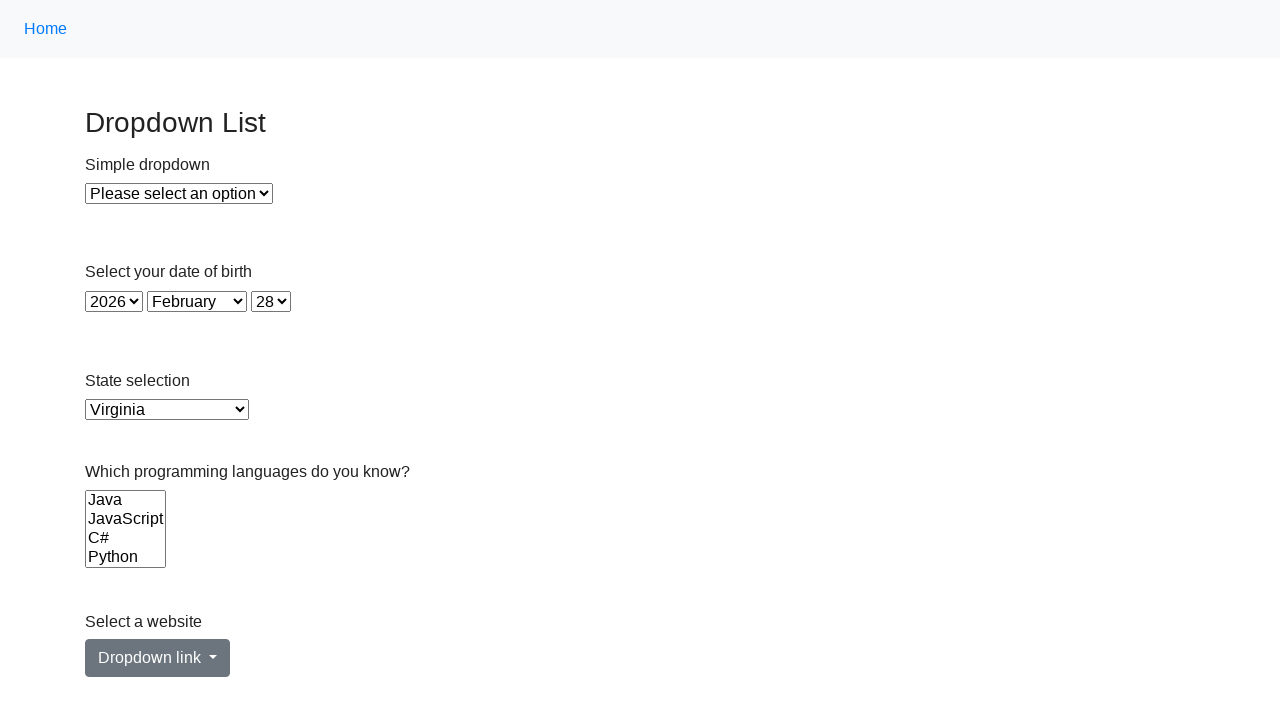

Selected California from state dropdown by index on select#state
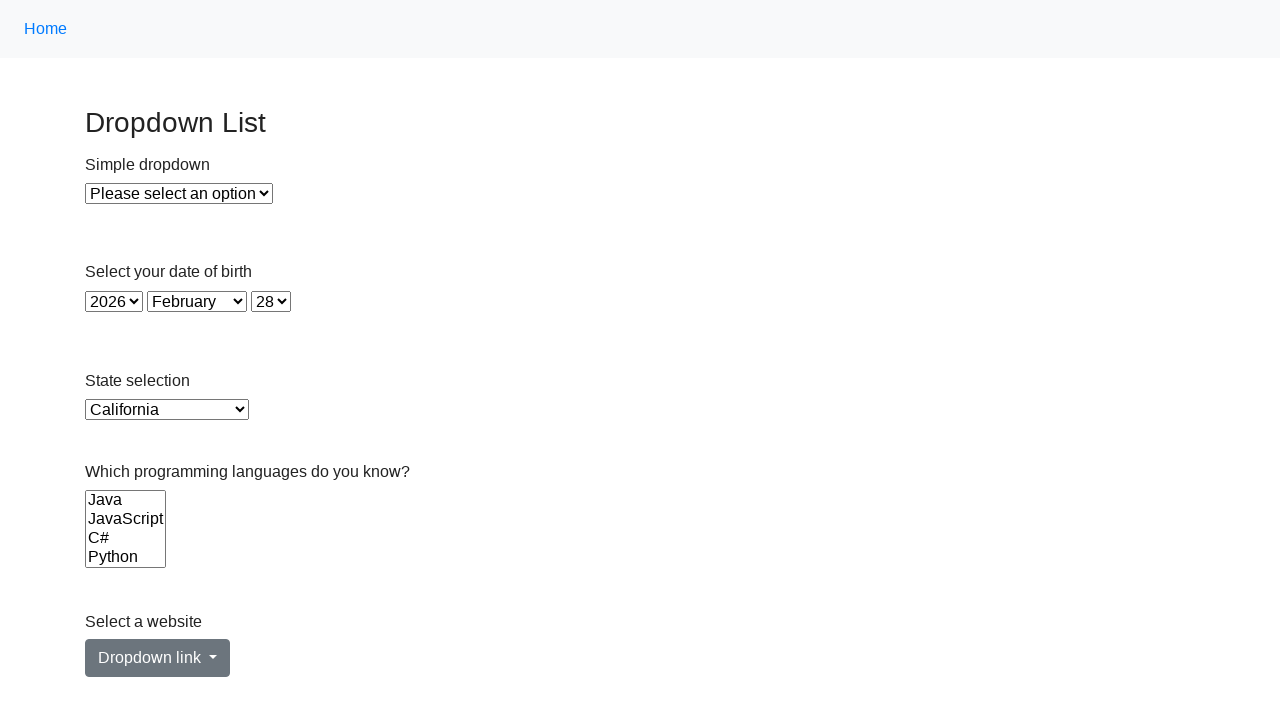

Located the checked option element
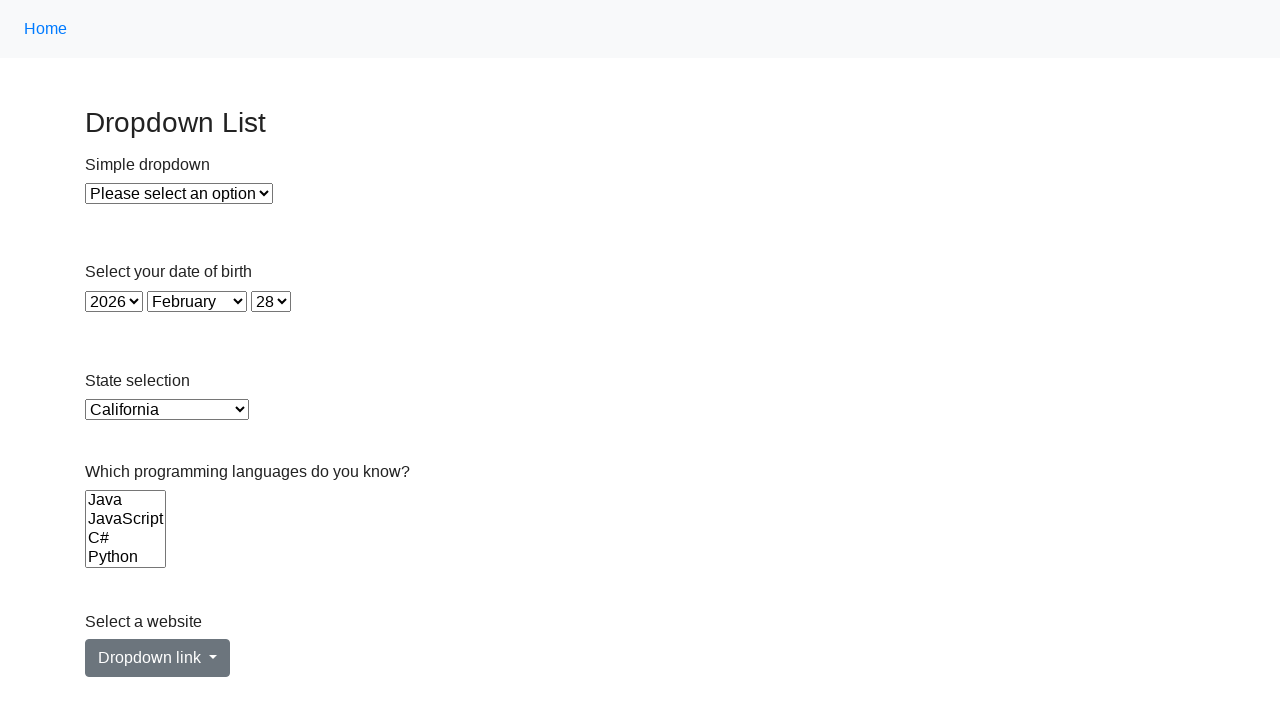

Verified that California is the selected option
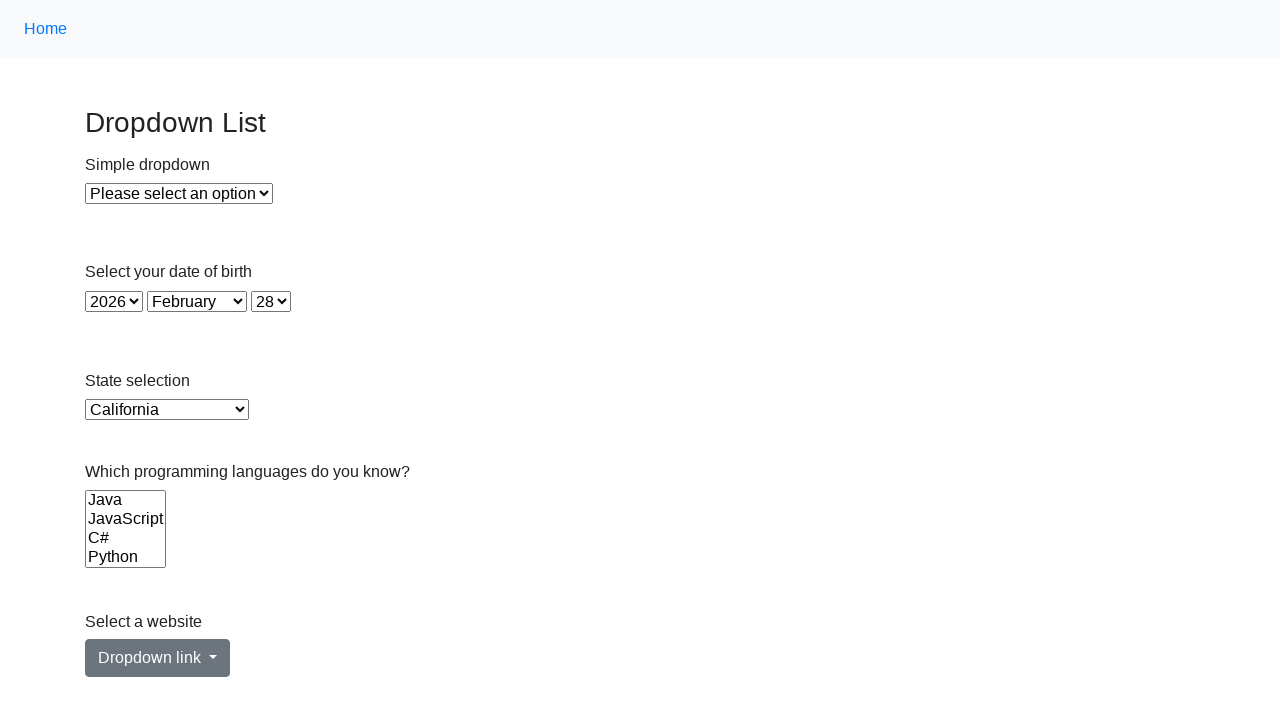

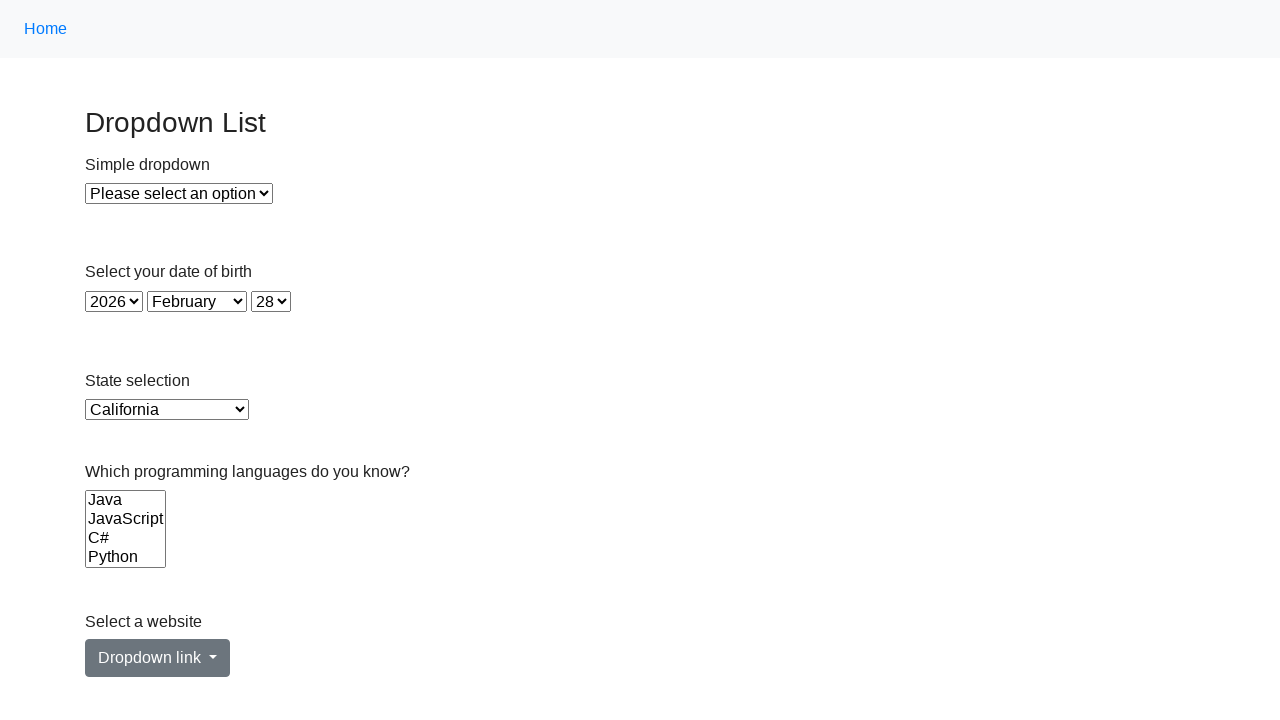